Tests dynamic content loading by clicking a start button and waiting for a hidden element to become visible after loading completes

Starting URL: https://the-internet.herokuapp.com/dynamic_loading/1

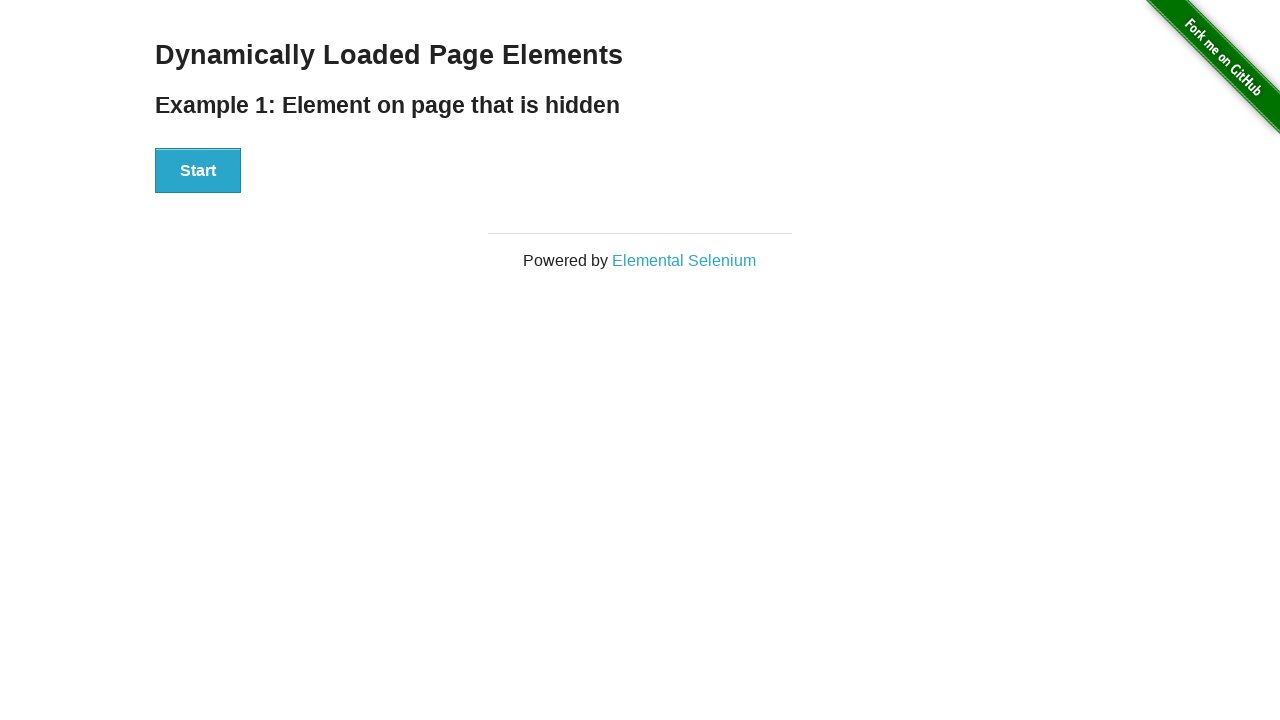

Clicked start button to initiate dynamic content loading at (198, 171) on div#start button
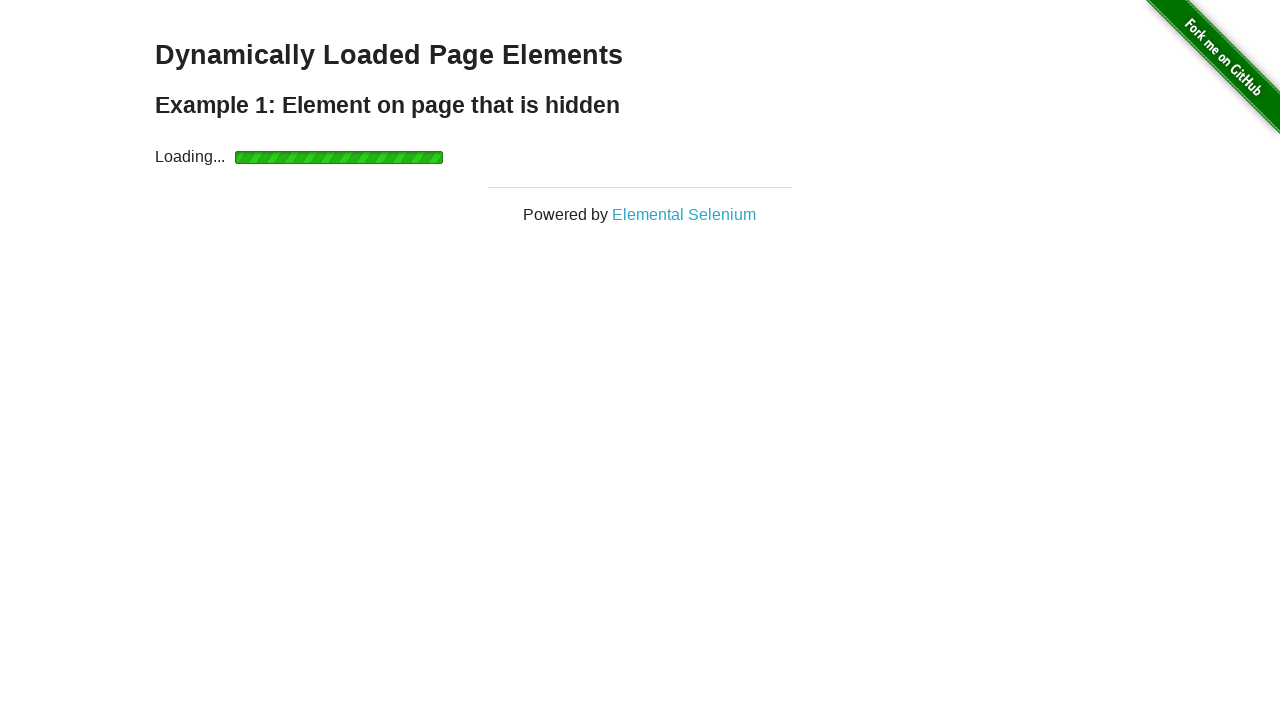

Waited for finish element to become visible after loading completed
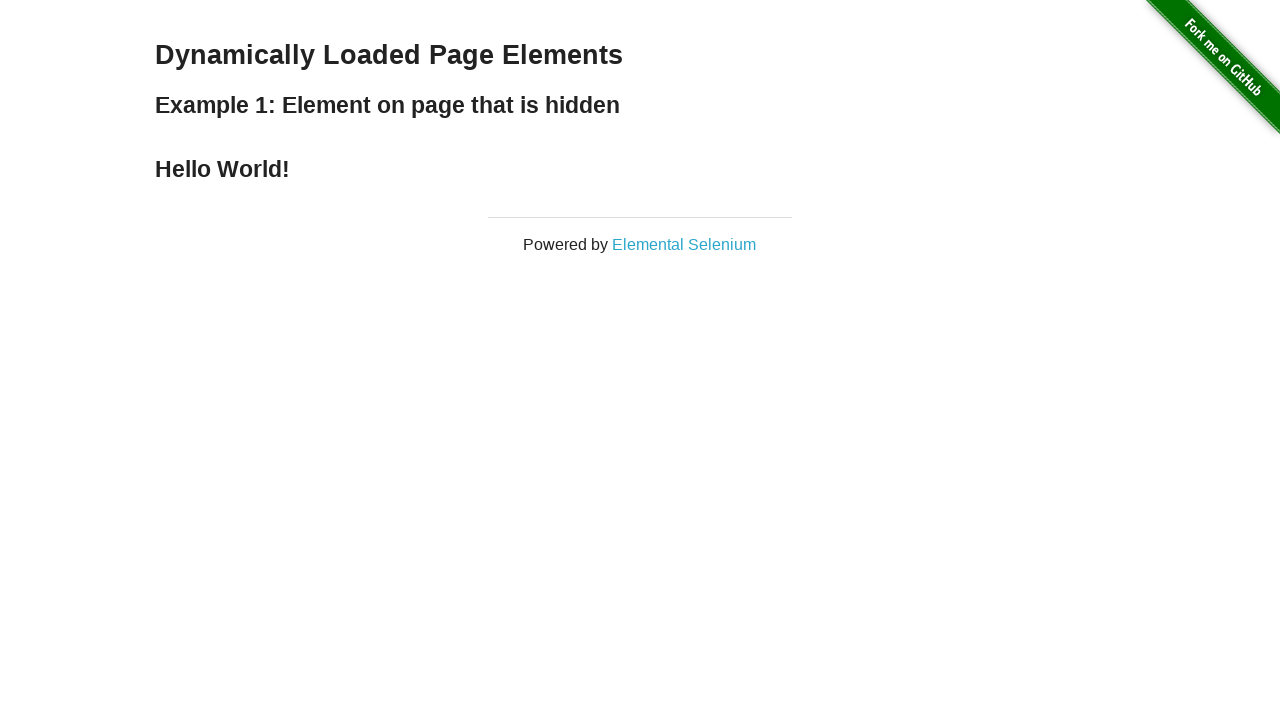

Retrieved finish element text: 'Hello World!'
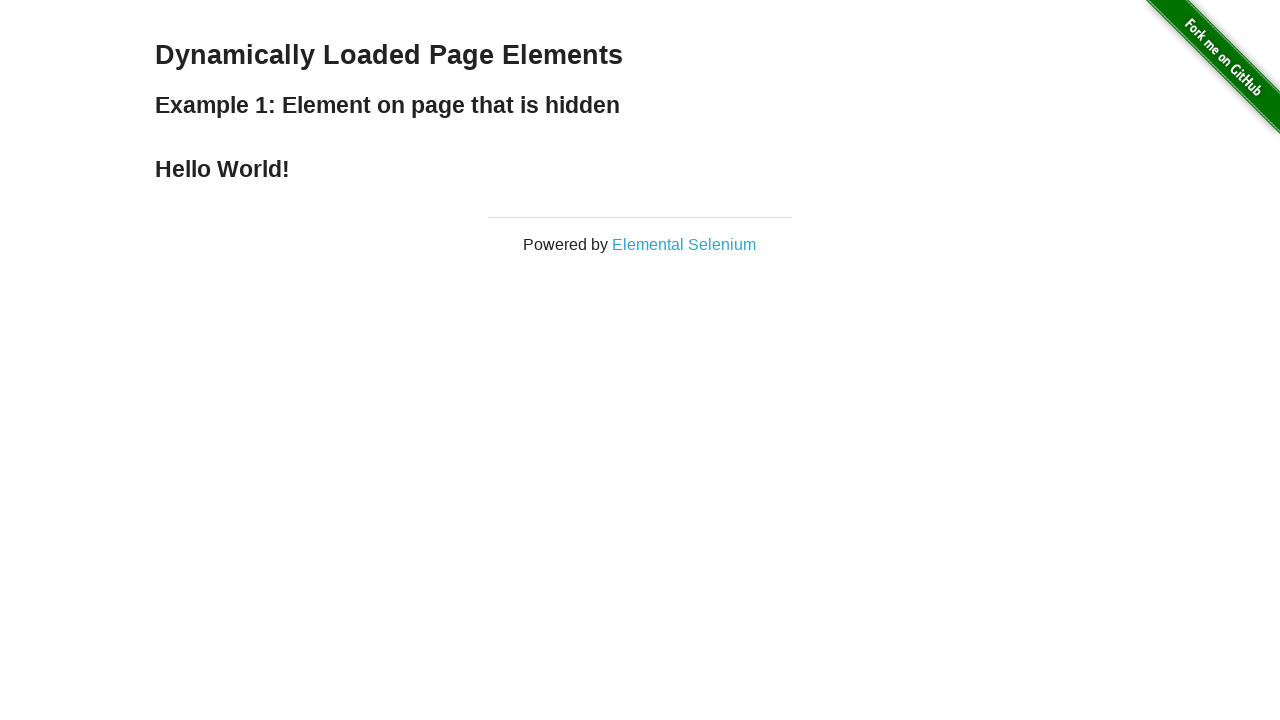

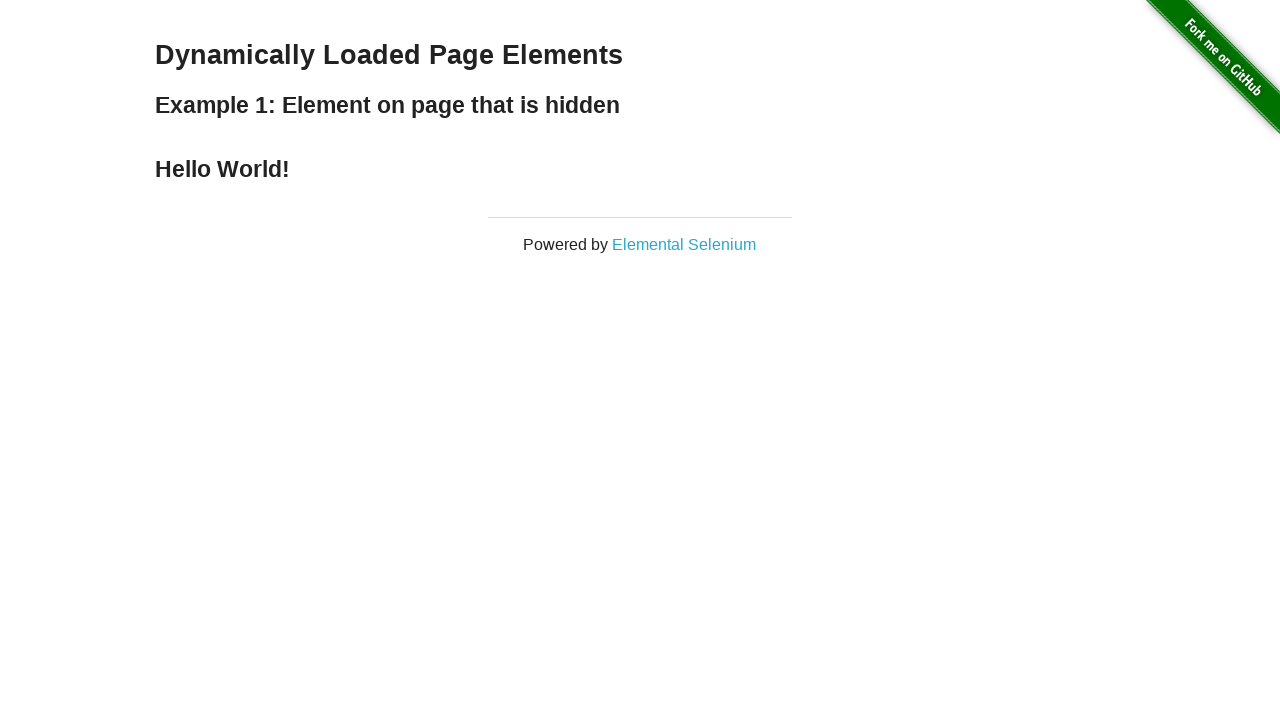